Tests prompt dialog sequence by entering text and accepting multiple dialogs

Starting URL: https://antoniotrindade.com.br/treinoautomacao/elementsweb.html

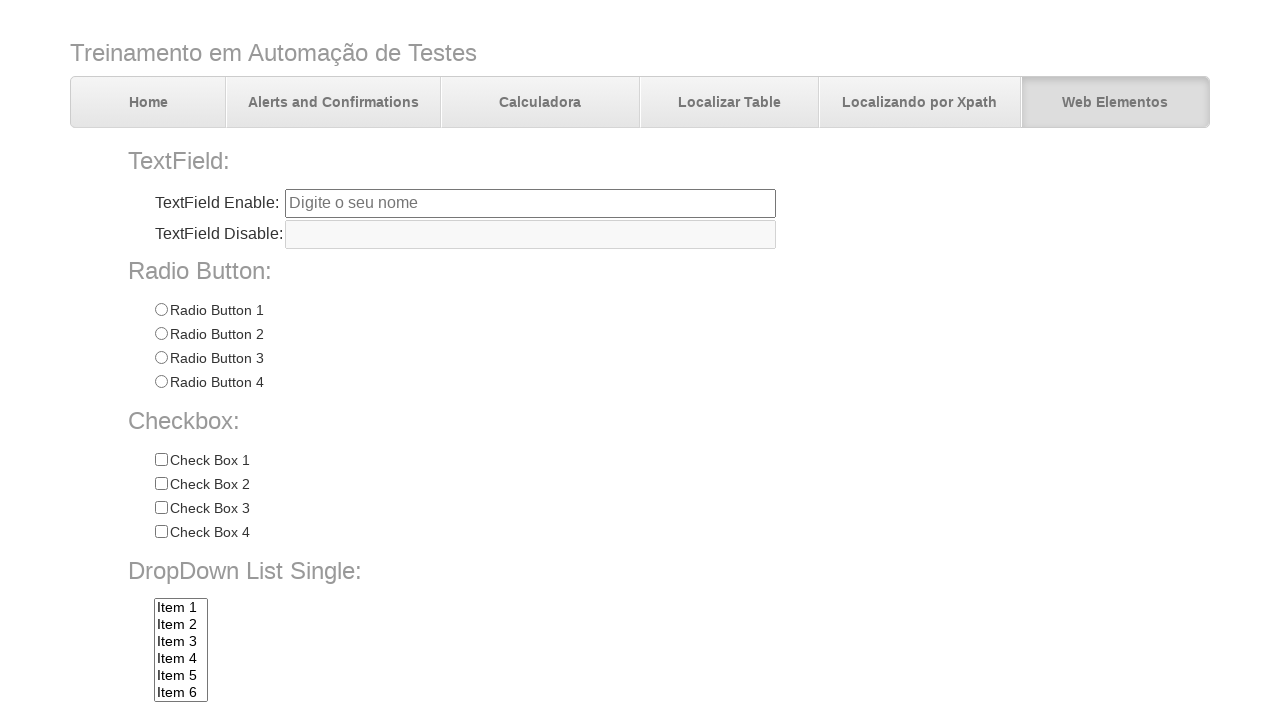

Dialog event handler registered
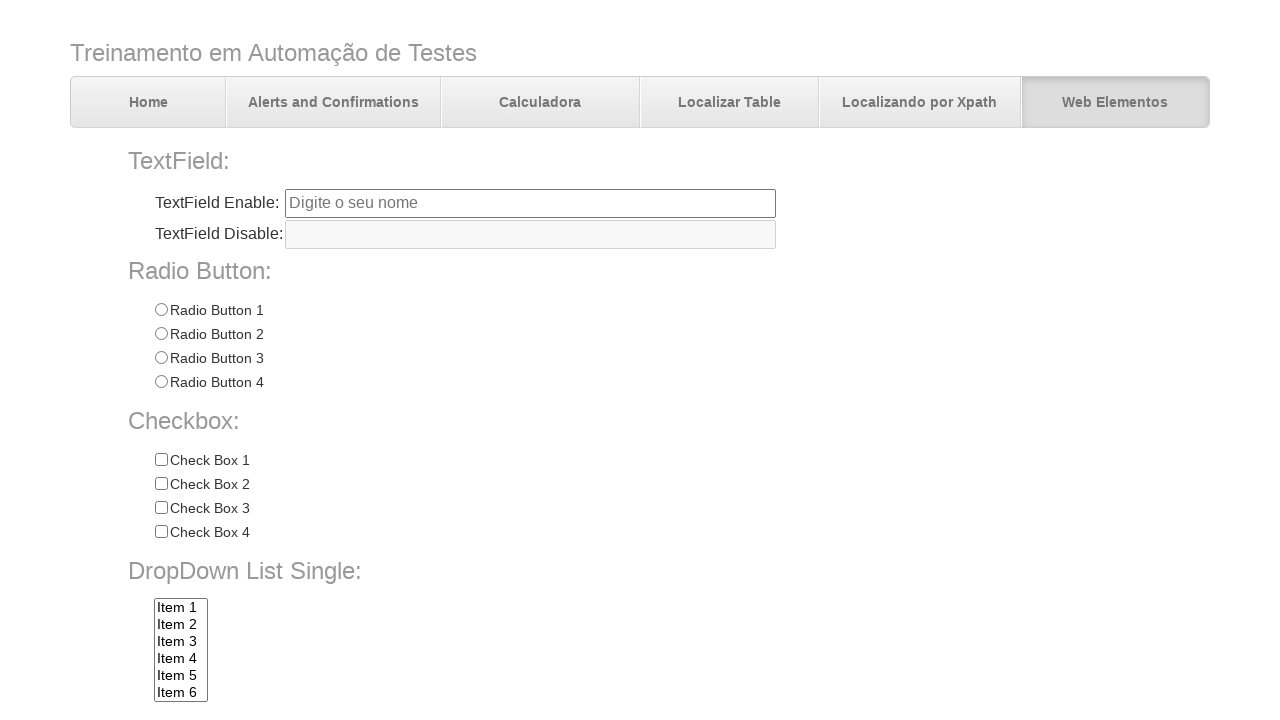

Clicked prompt button to trigger dialog sequence at (375, 700) on #promptBtn
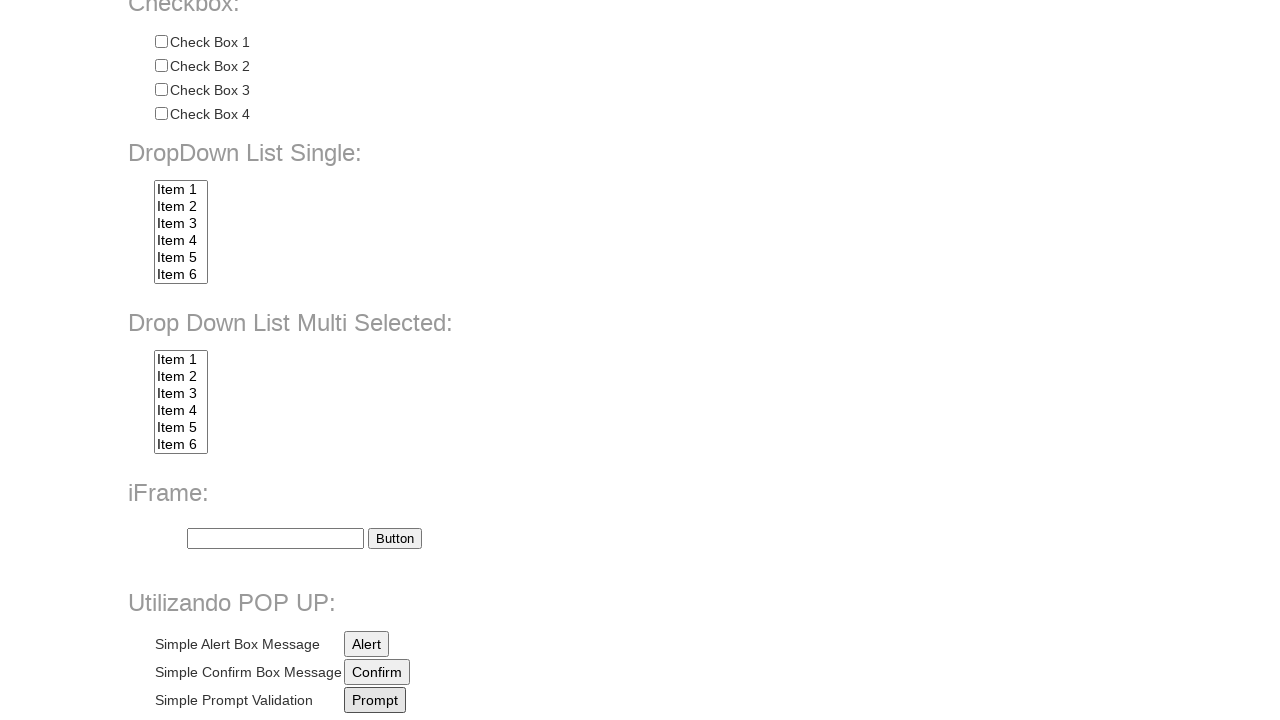

Waited 1000ms for all dialogs to be processed
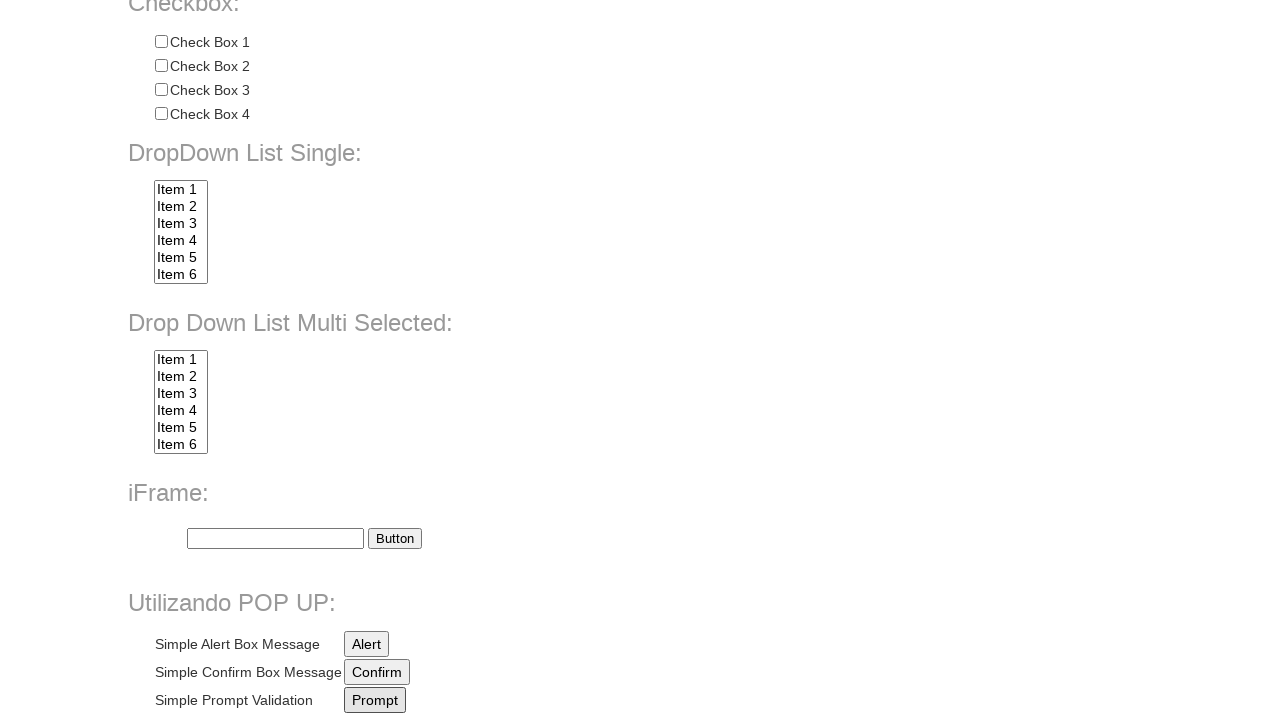

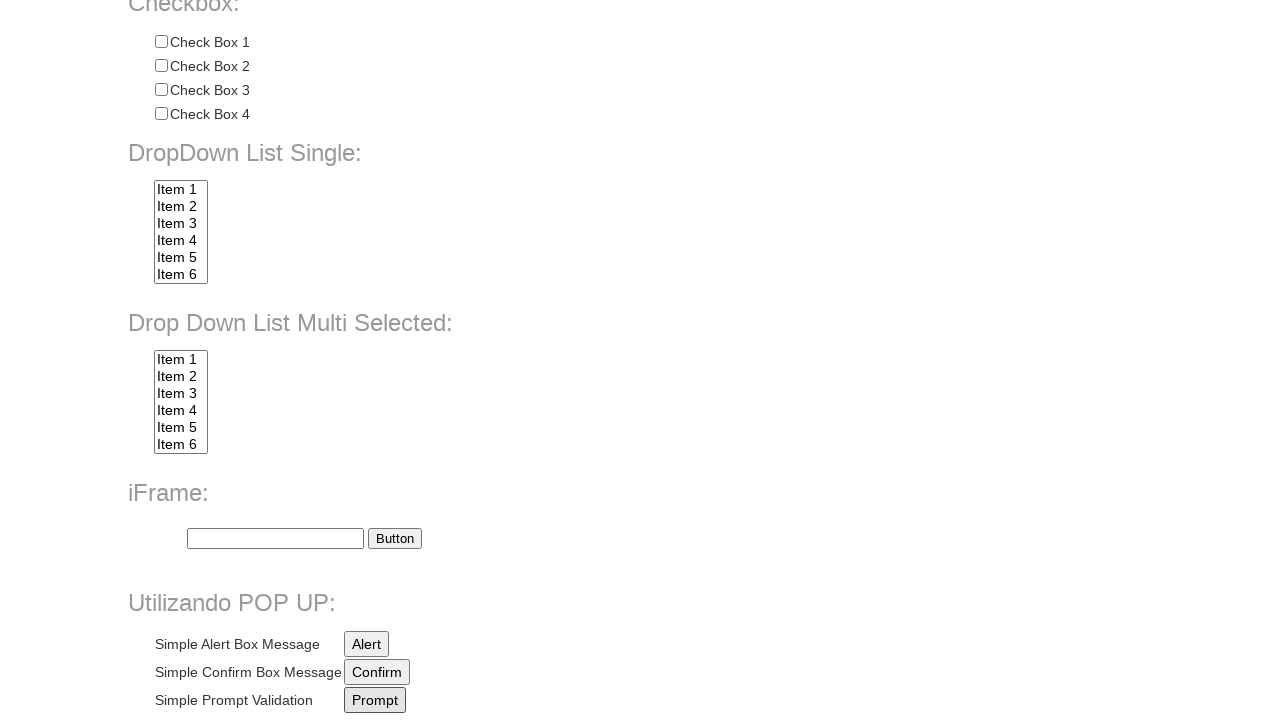